Tests JavaScript alert handling by navigating to the JavaScript Alerts page and interacting with three types of alerts: accepting a simple alert, dismissing a confirm dialog, and entering text in a prompt dialog before accepting it.

Starting URL: https://the-internet.herokuapp.com/

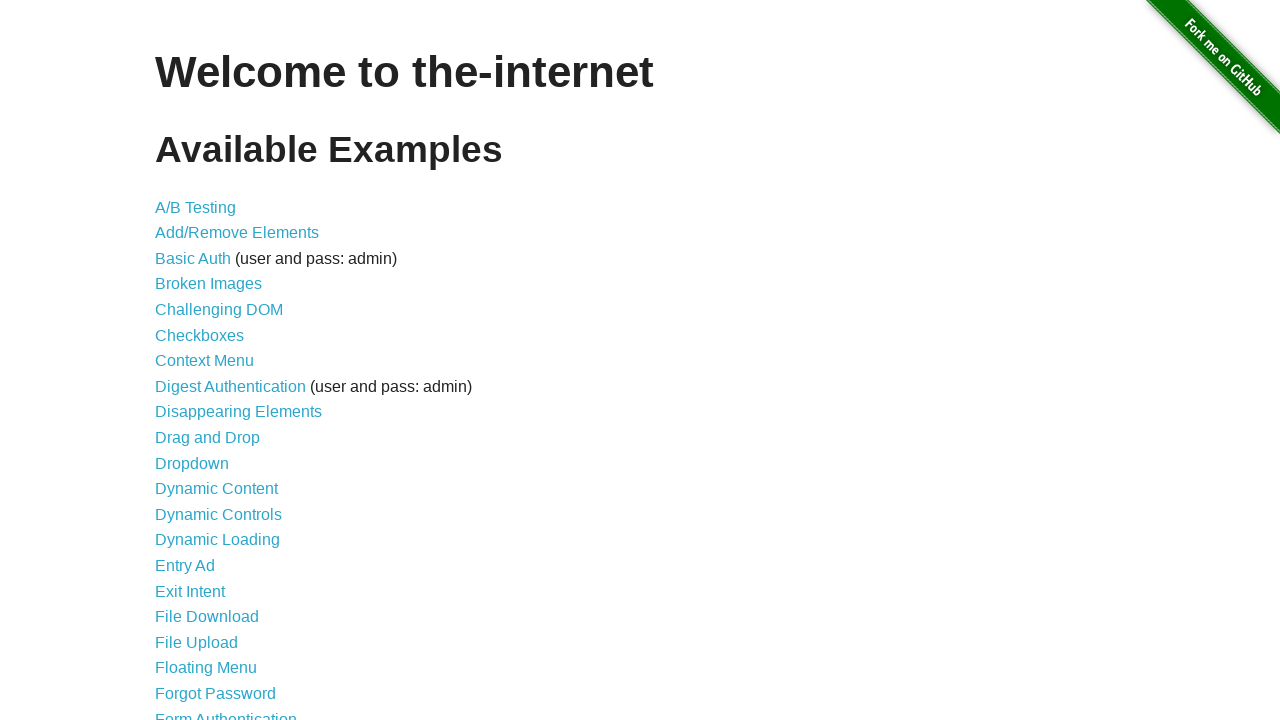

Scrolled down page by 1000 pixels
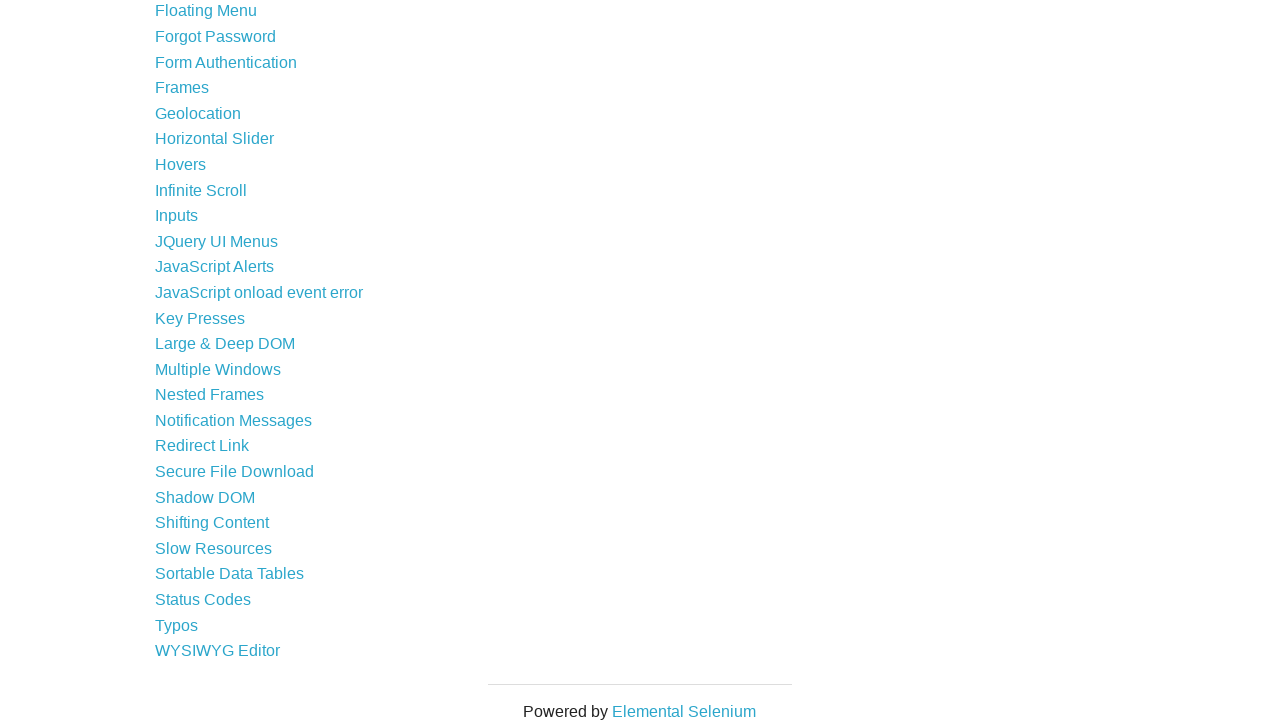

Clicked on JavaScript Alerts link at (214, 267) on text=JavaScript Alerts
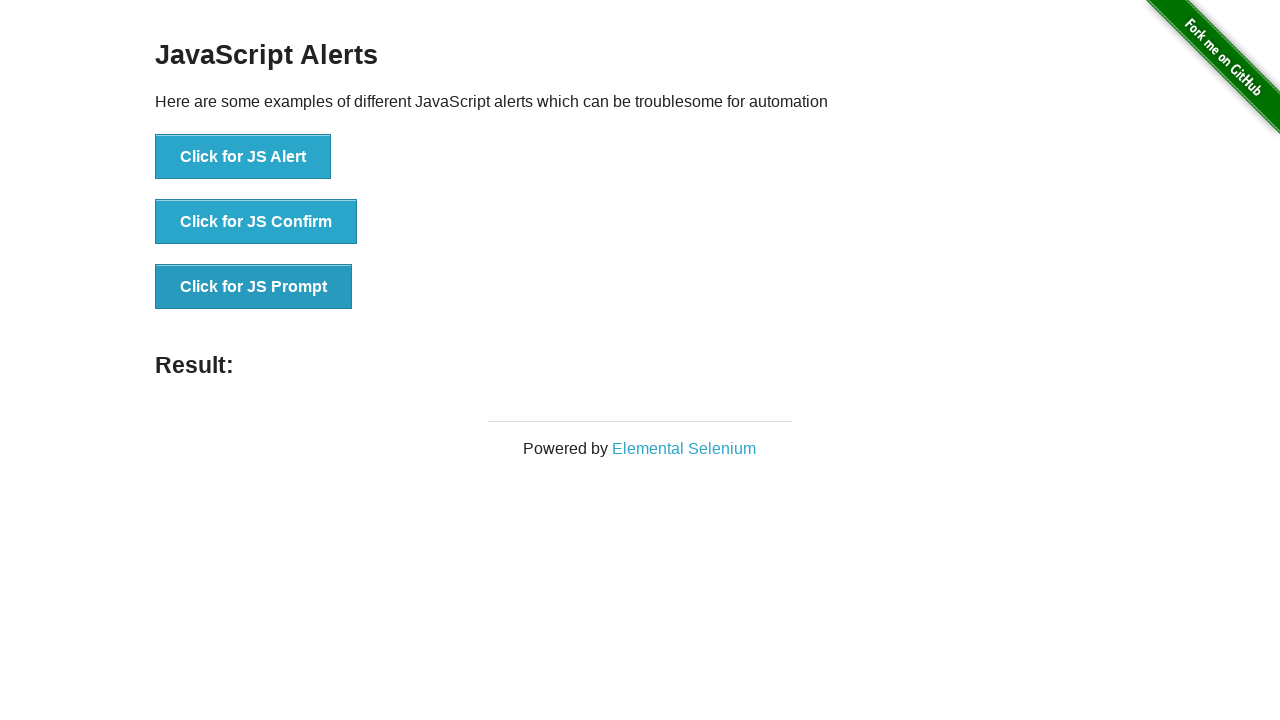

JavaScript Alerts page loaded and content selector found
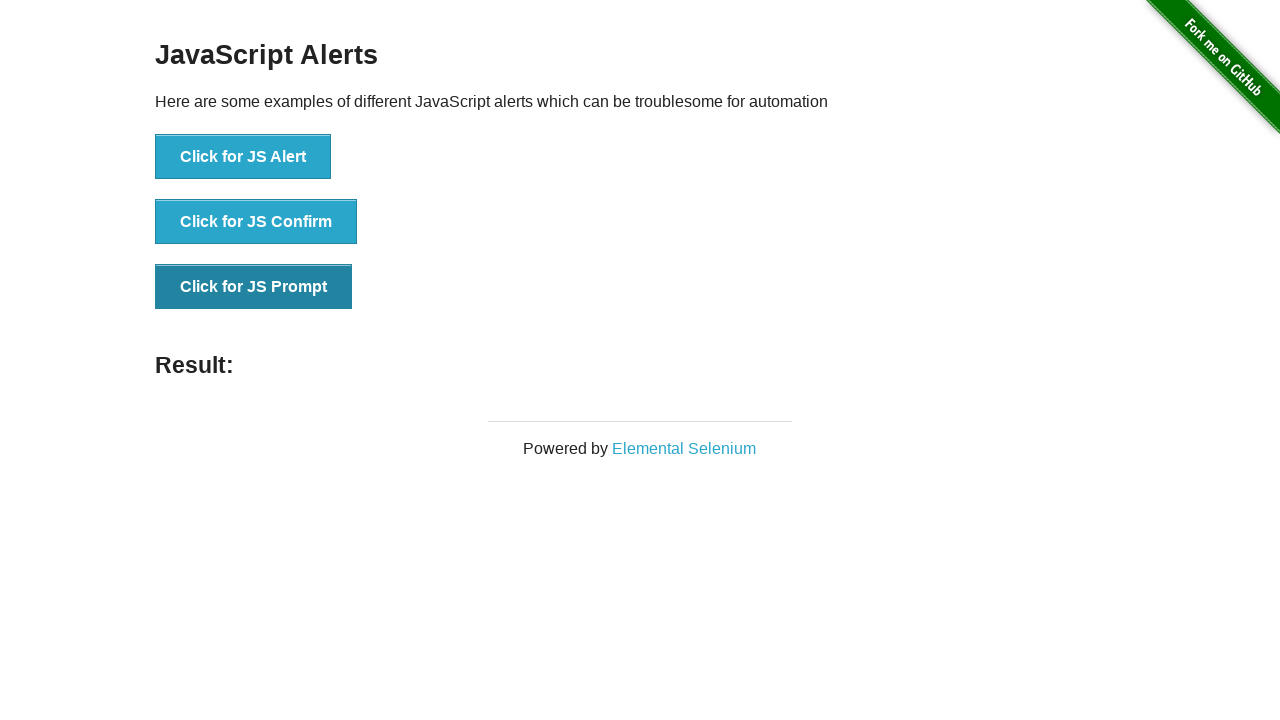

Clicked first button to trigger simple alert at (243, 157) on xpath=//*[@id='content']/div/ul/li[1]/button
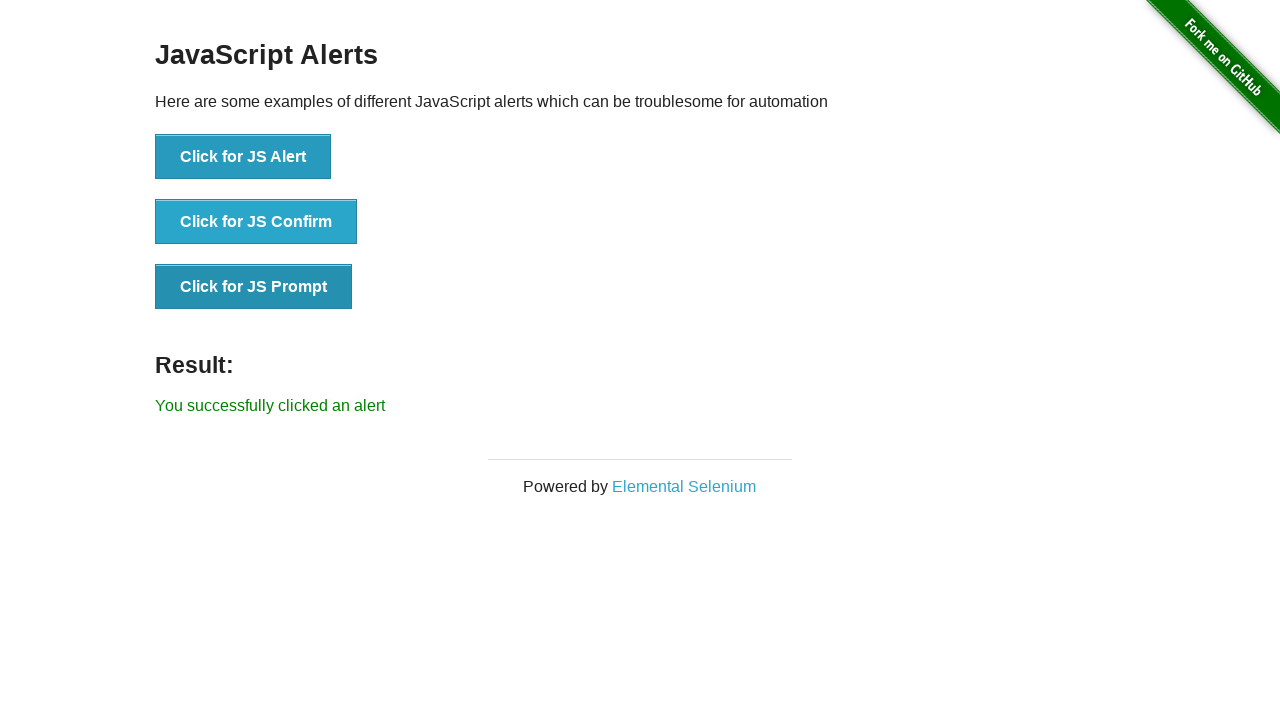

Accepted simple alert dialog at (243, 157) on xpath=//*[@id='content']/div/ul/li[1]/button
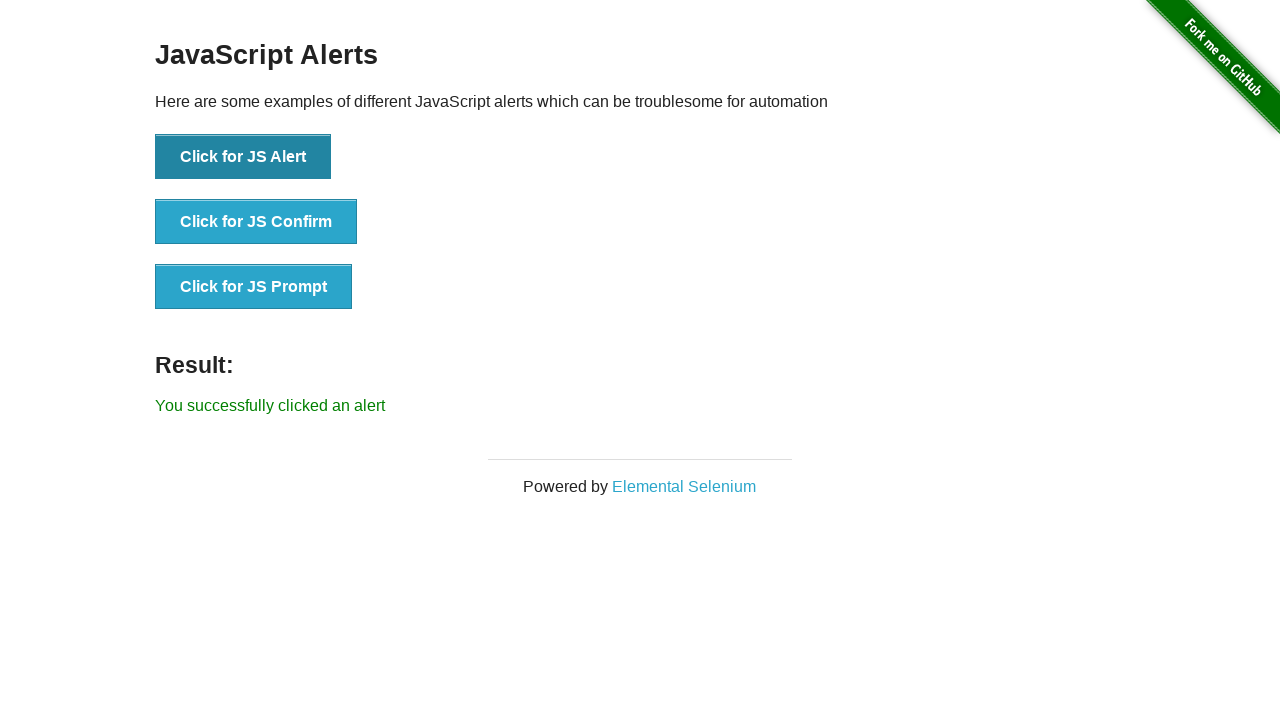

Dismissed confirm dialog at (256, 222) on xpath=//*[@id='content']/div/ul/li[2]/button
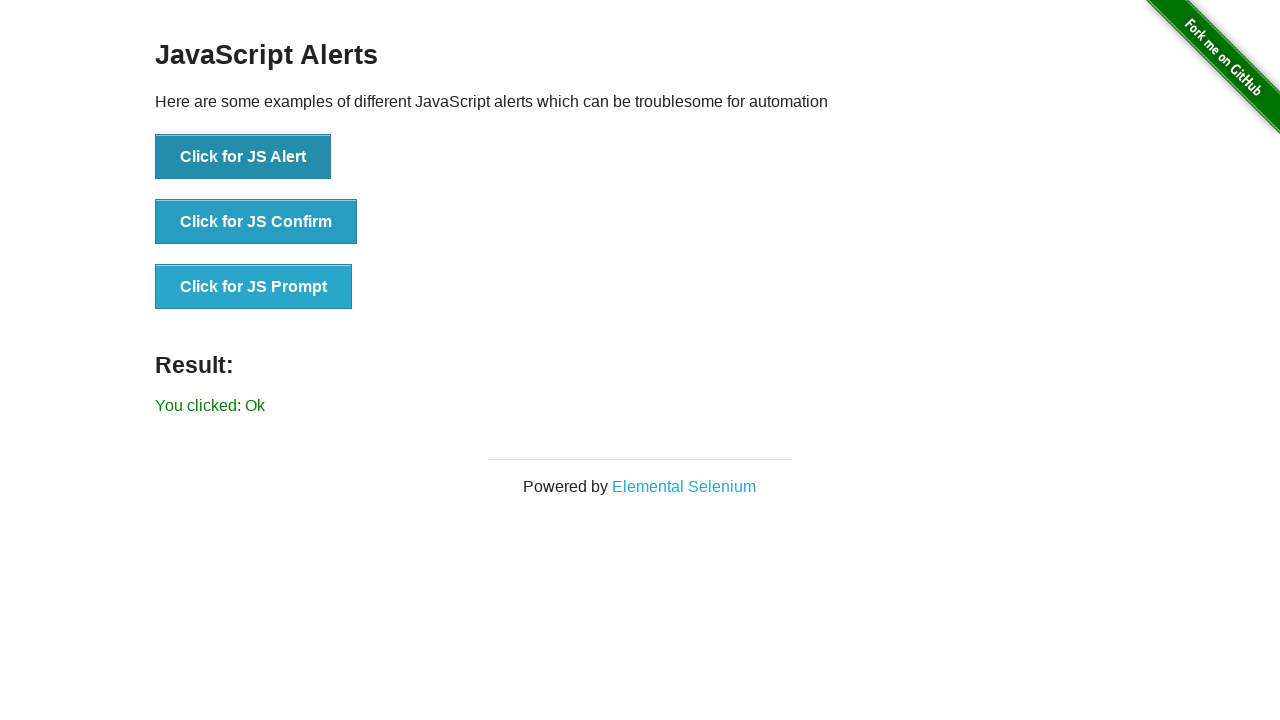

Waited 1000ms for dialog interaction to complete
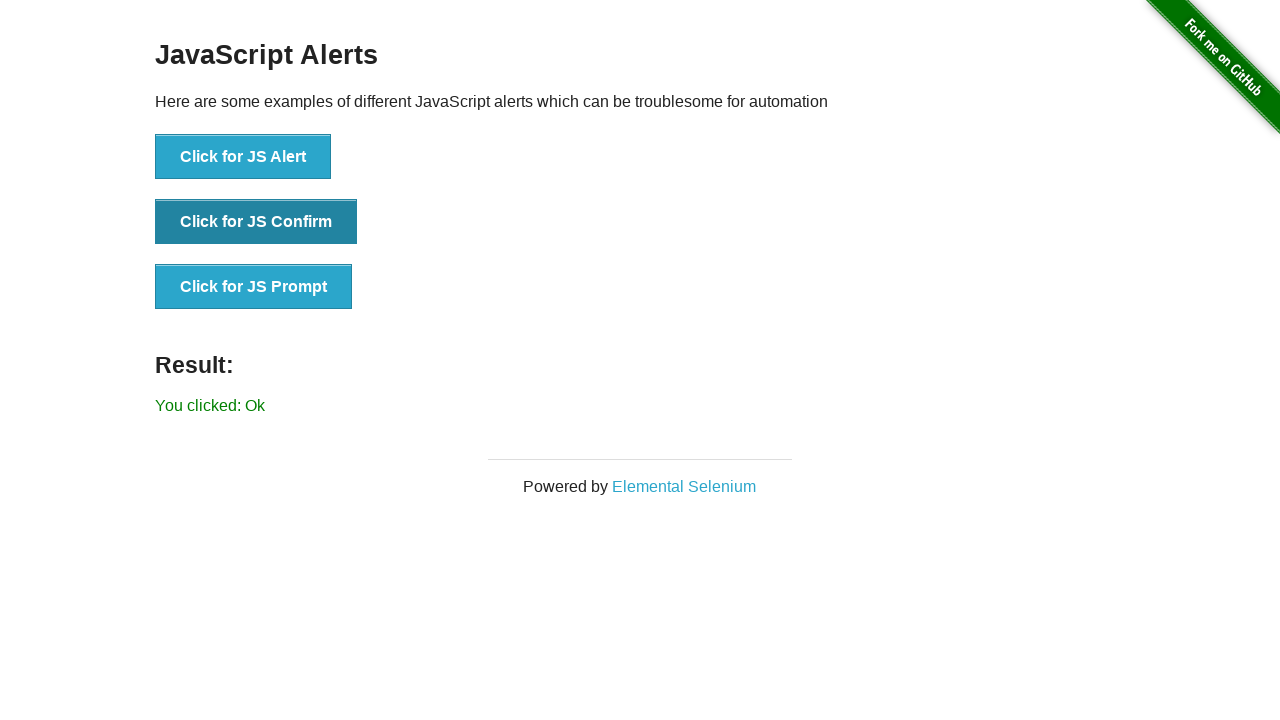

Entered 'Confirm' text in prompt dialog and accepted it at (254, 287) on xpath=//*[@id='content']/div/ul/li[3]/button
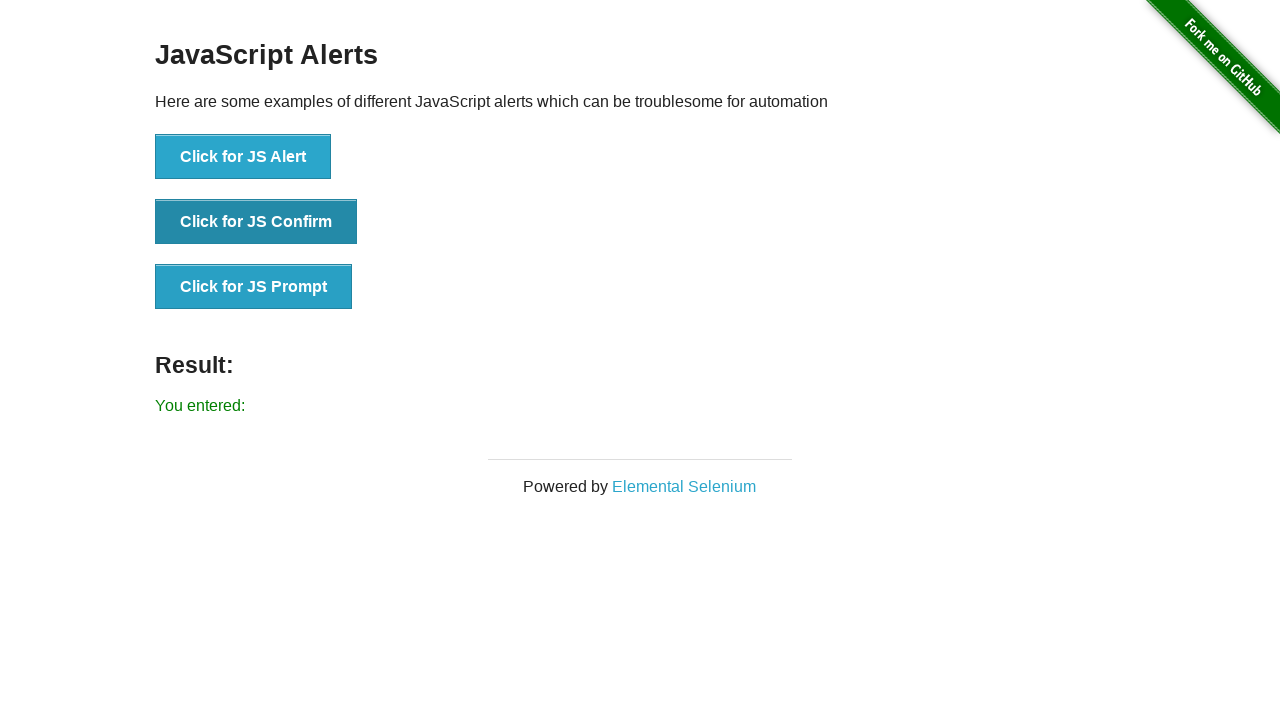

Prompt result element appeared on page
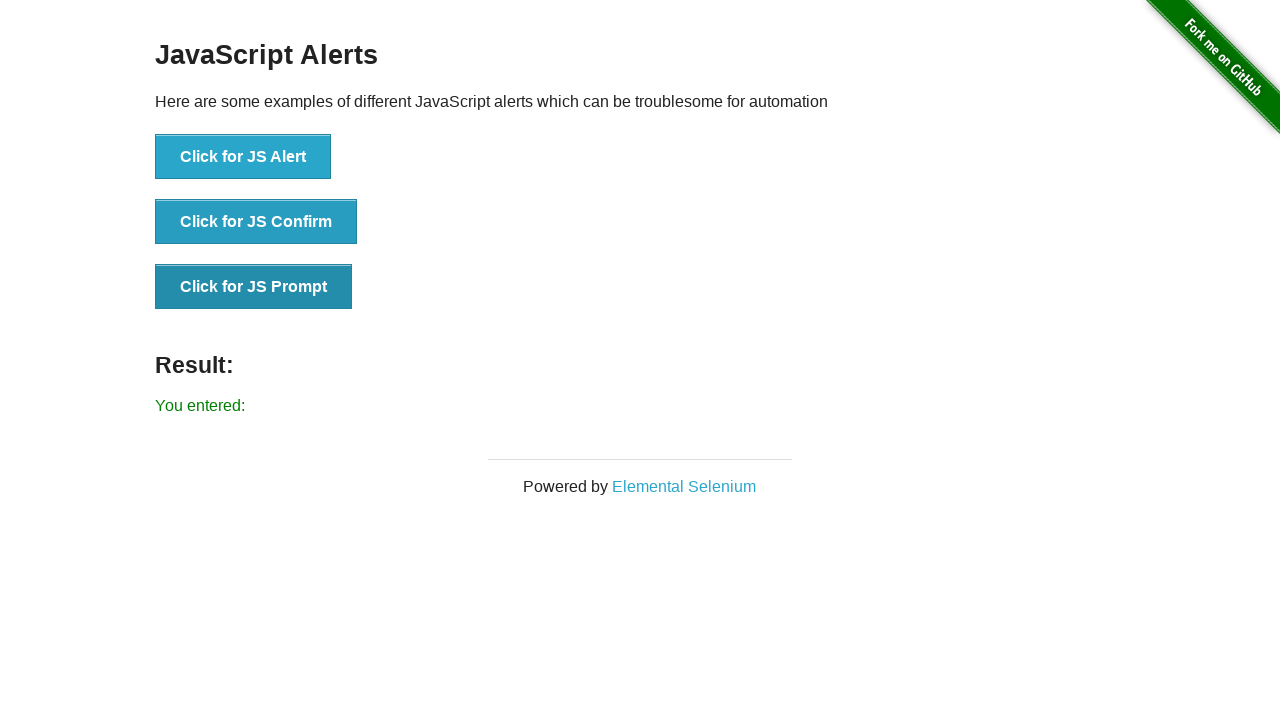

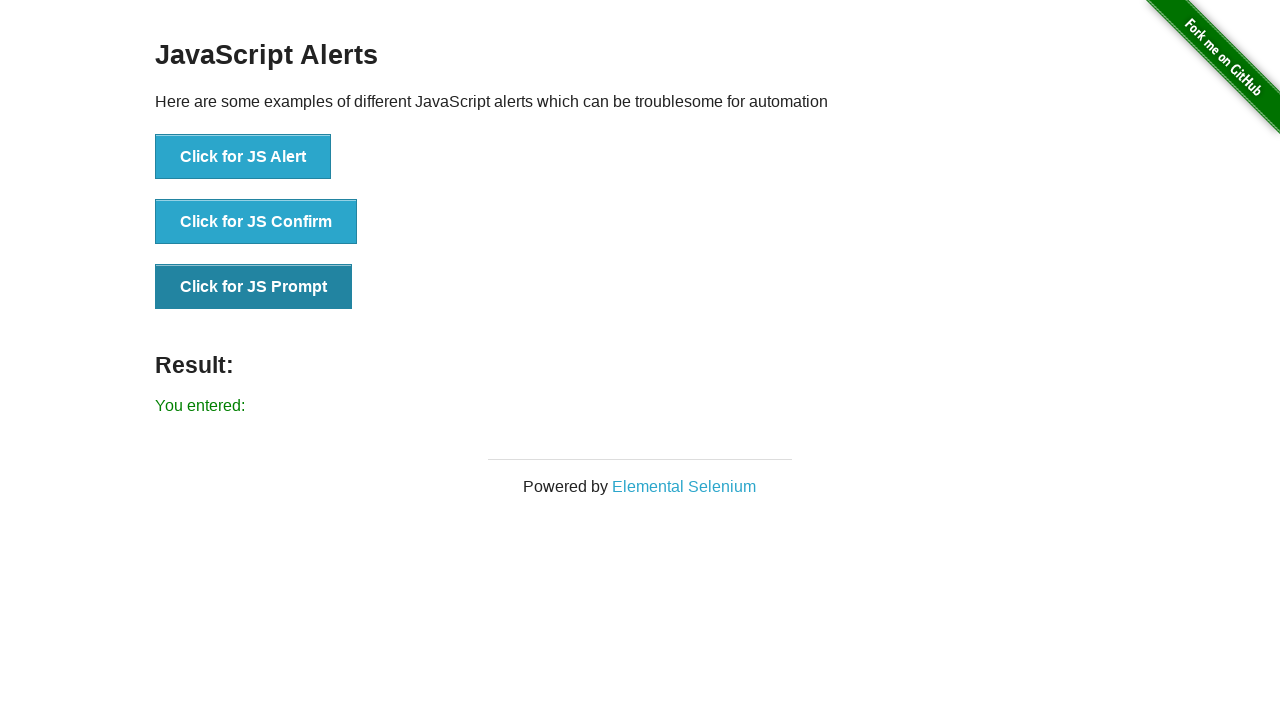